Tests table sorting functionality by clicking on a column header and verifying that the data is sorted correctly, then finds a specific item and retrieves its price

Starting URL: https://rahulshettyacademy.com/seleniumPractise/#/offers

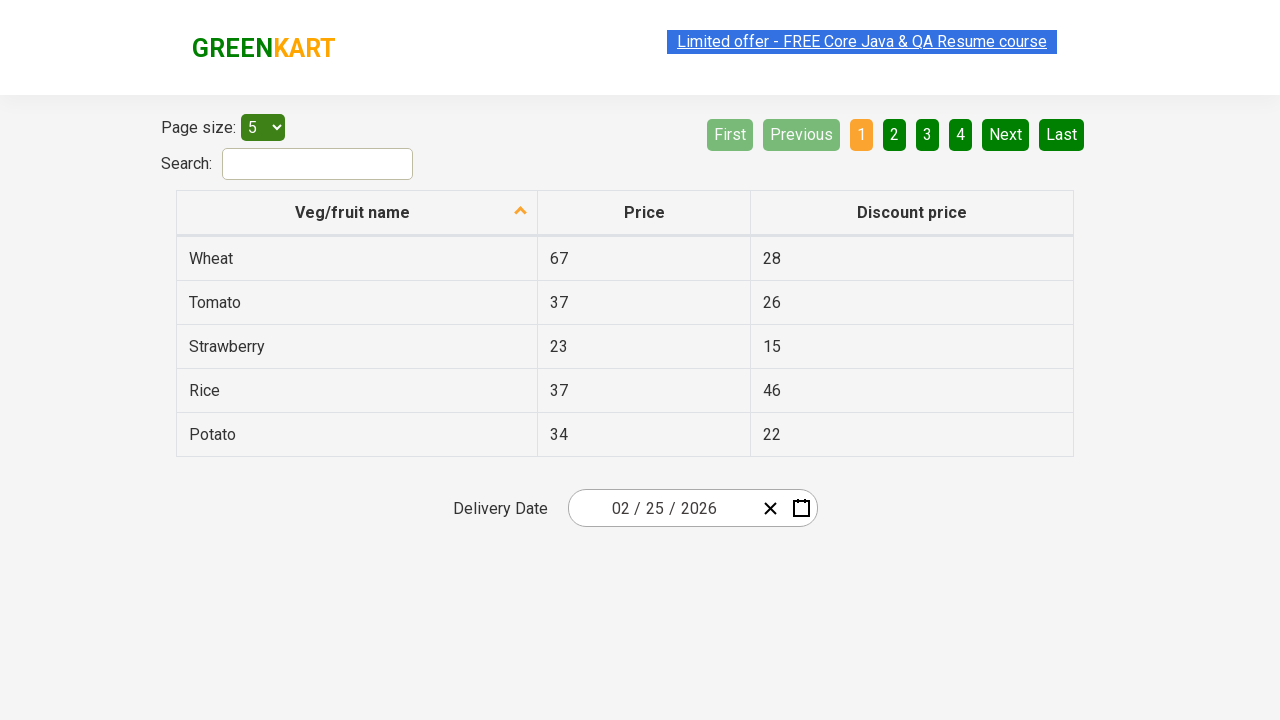

Clicked first column header to sort table at (357, 213) on xpath=//tr/th[1]
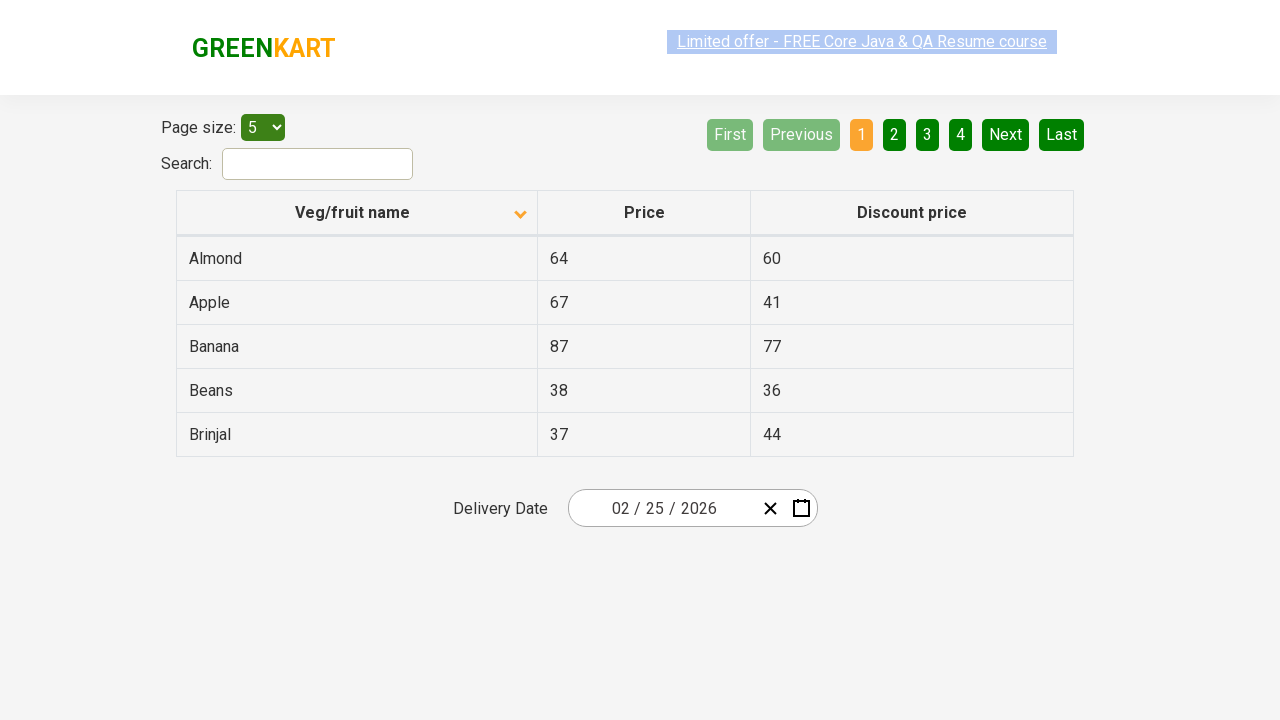

Waited for table to be sorted
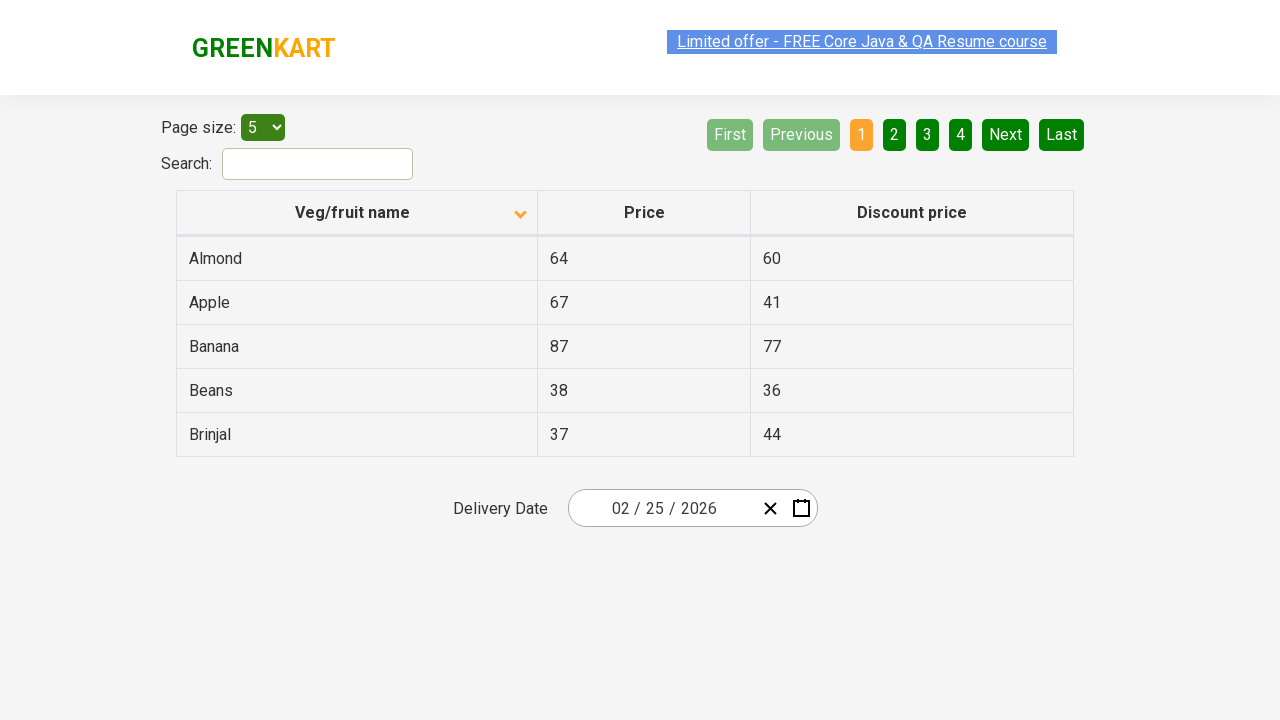

Retrieved all elements from first column
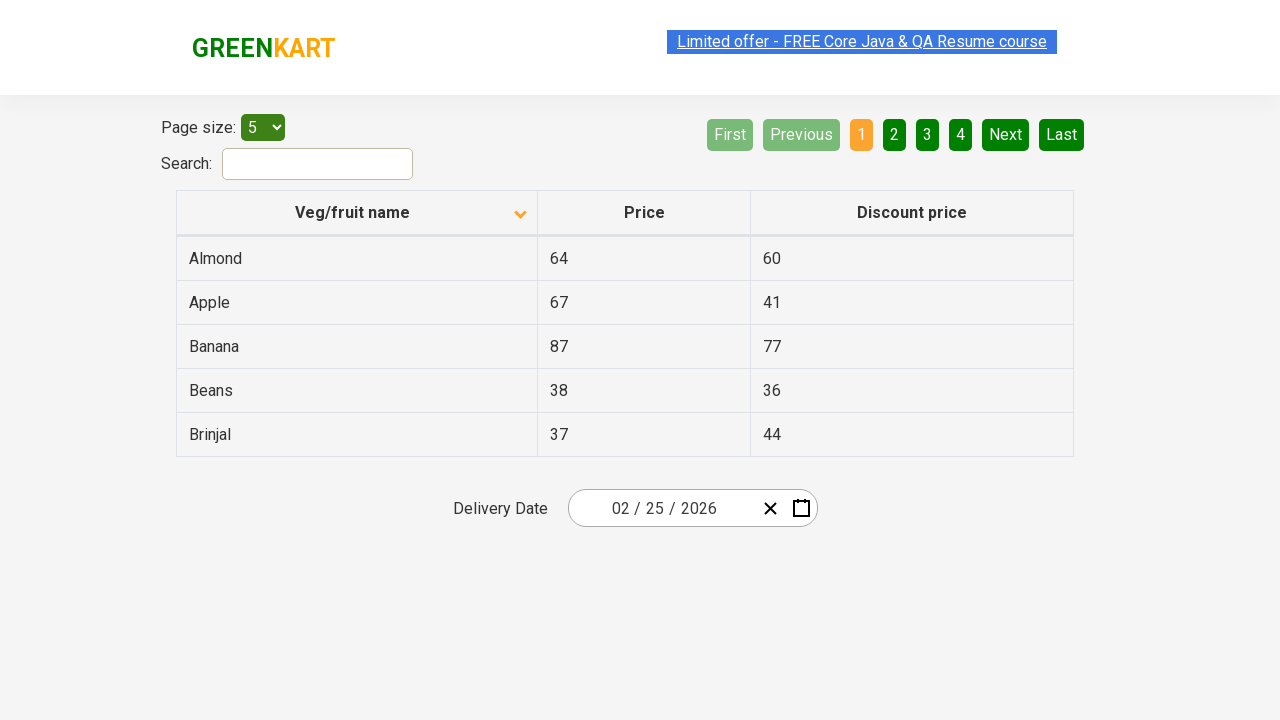

Extracted text content from all first column elements
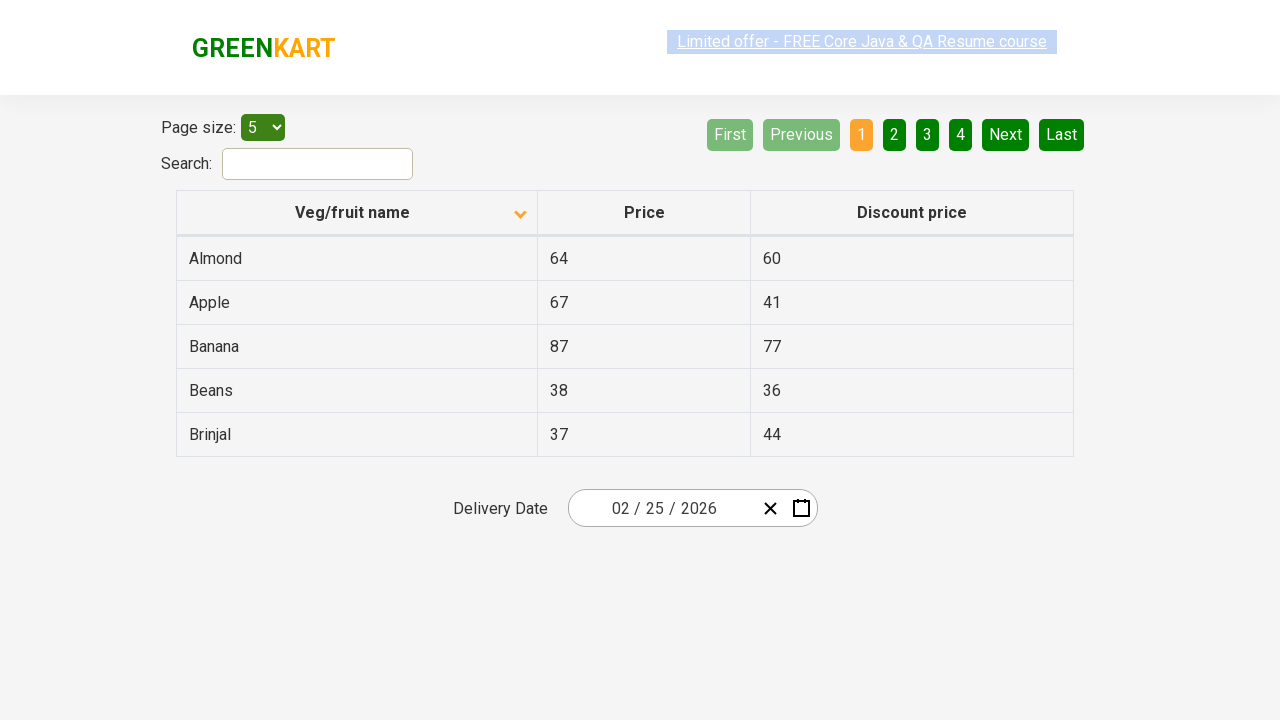

Created sorted version of original list for comparison
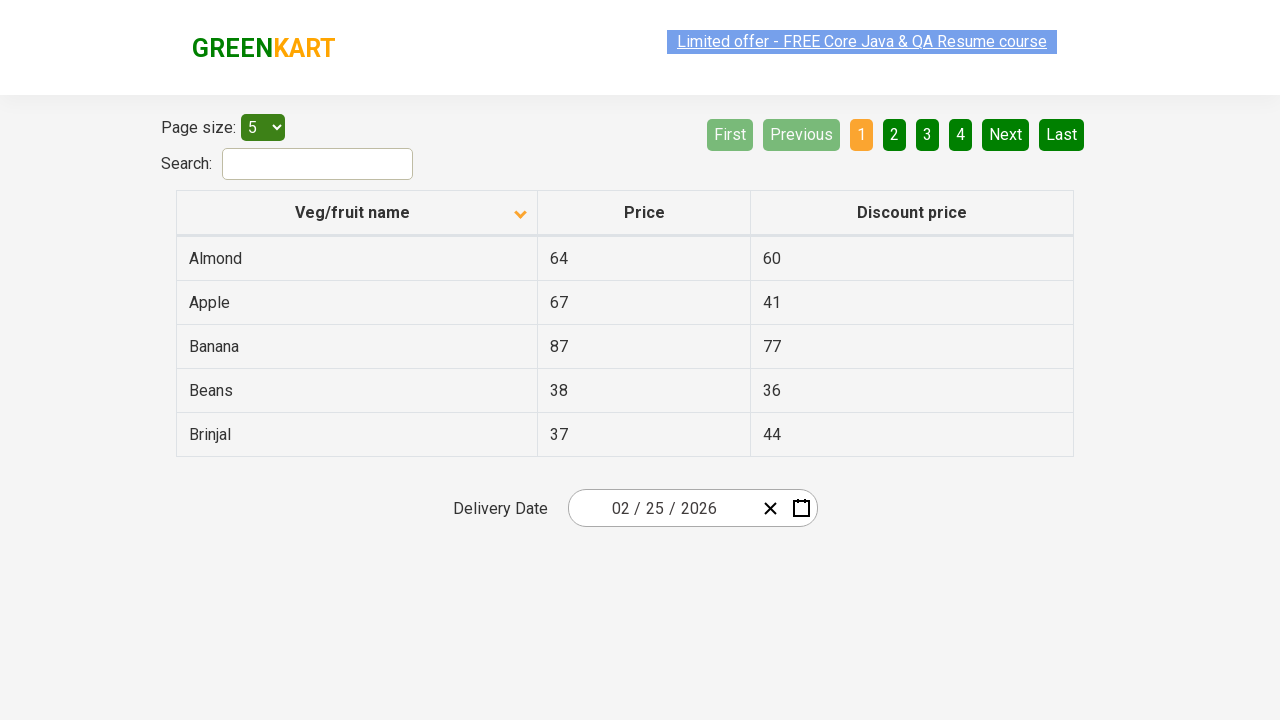

Verified that table is sorted correctly
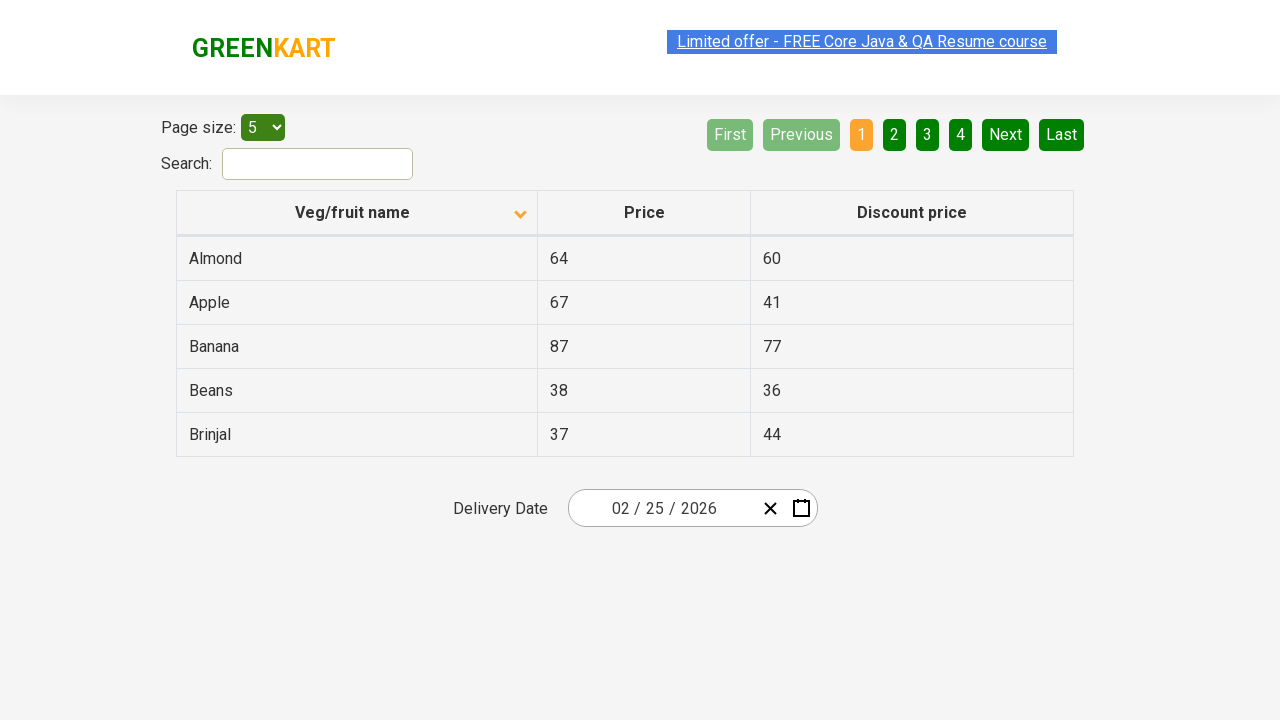

Printed all items in first column
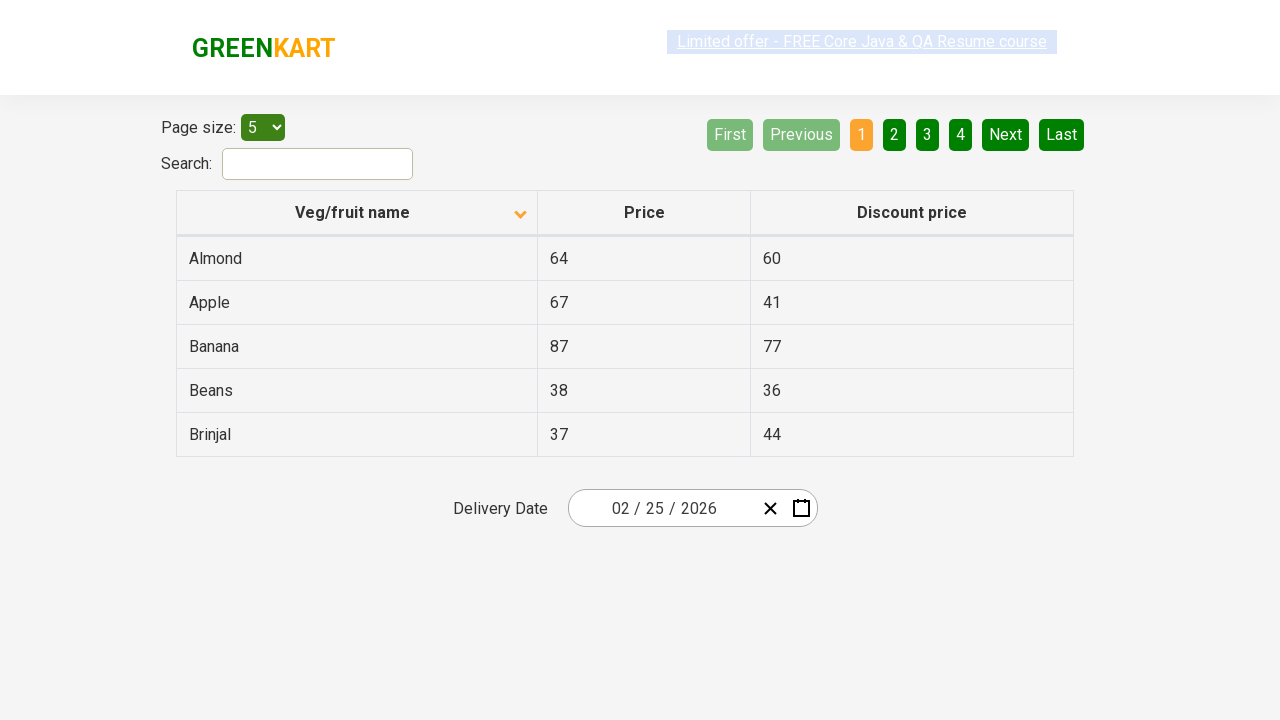

Found Banana element in first column
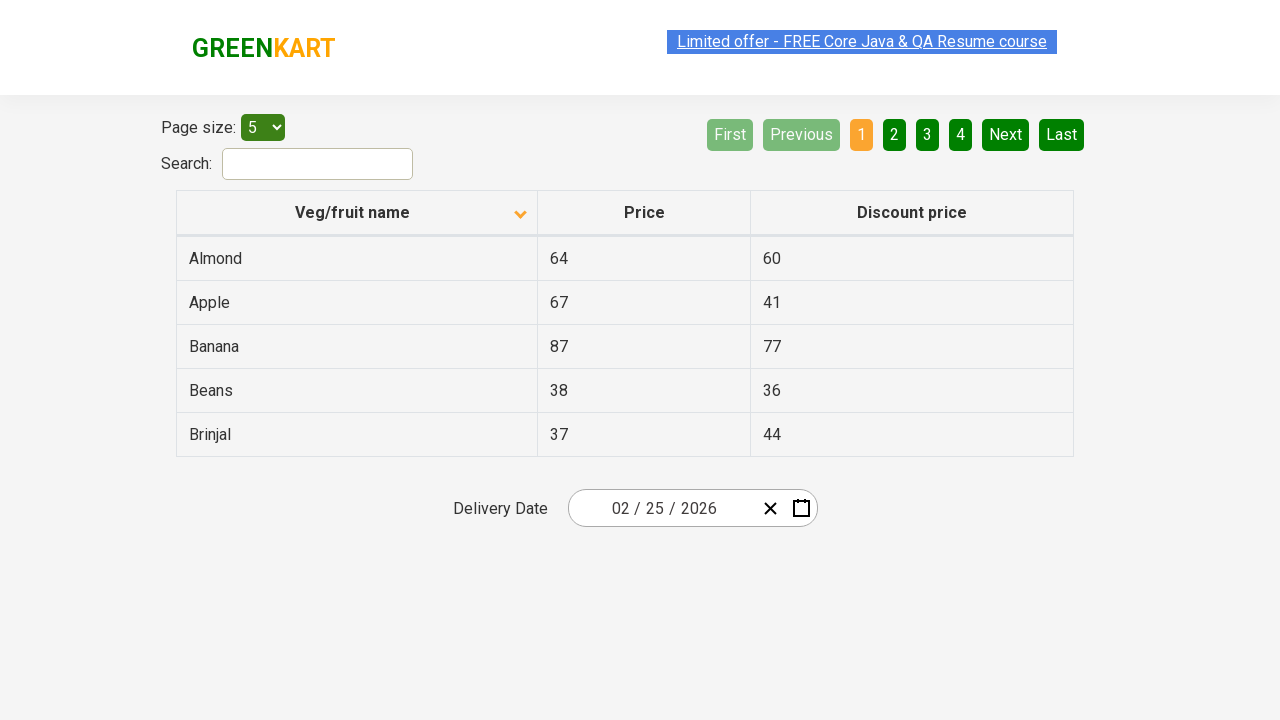

Retrieved Banana price: 87
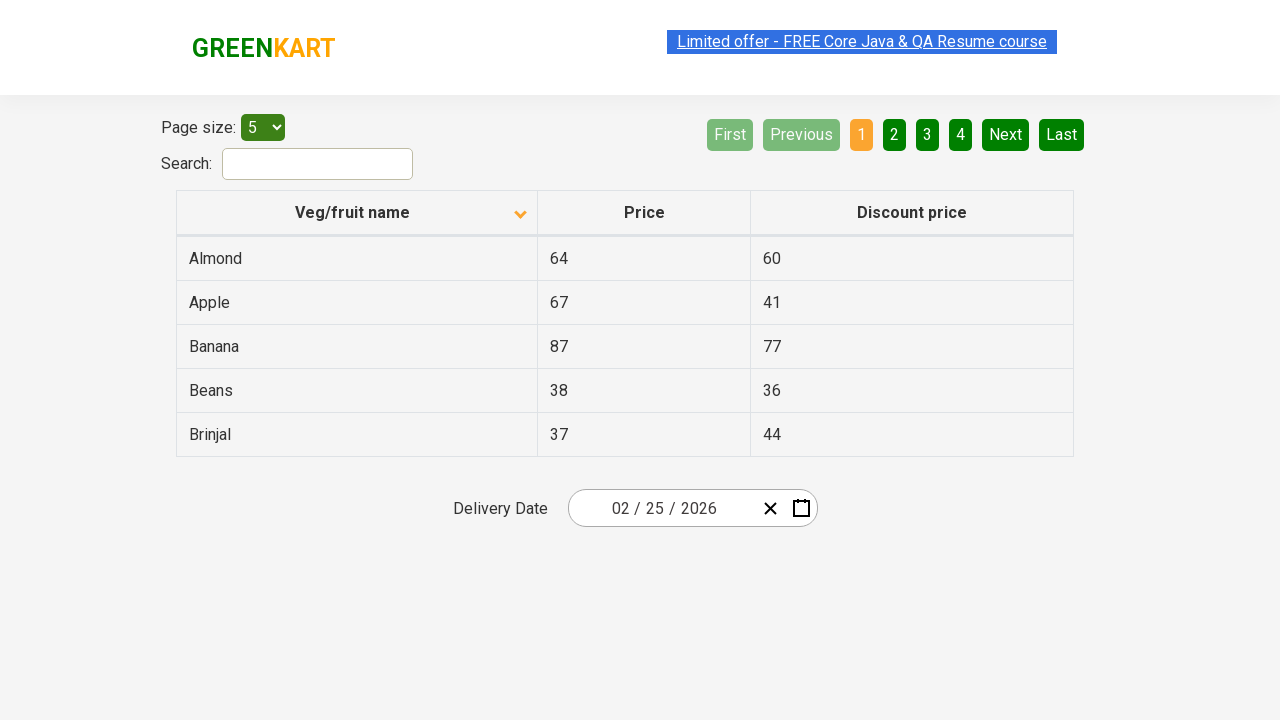

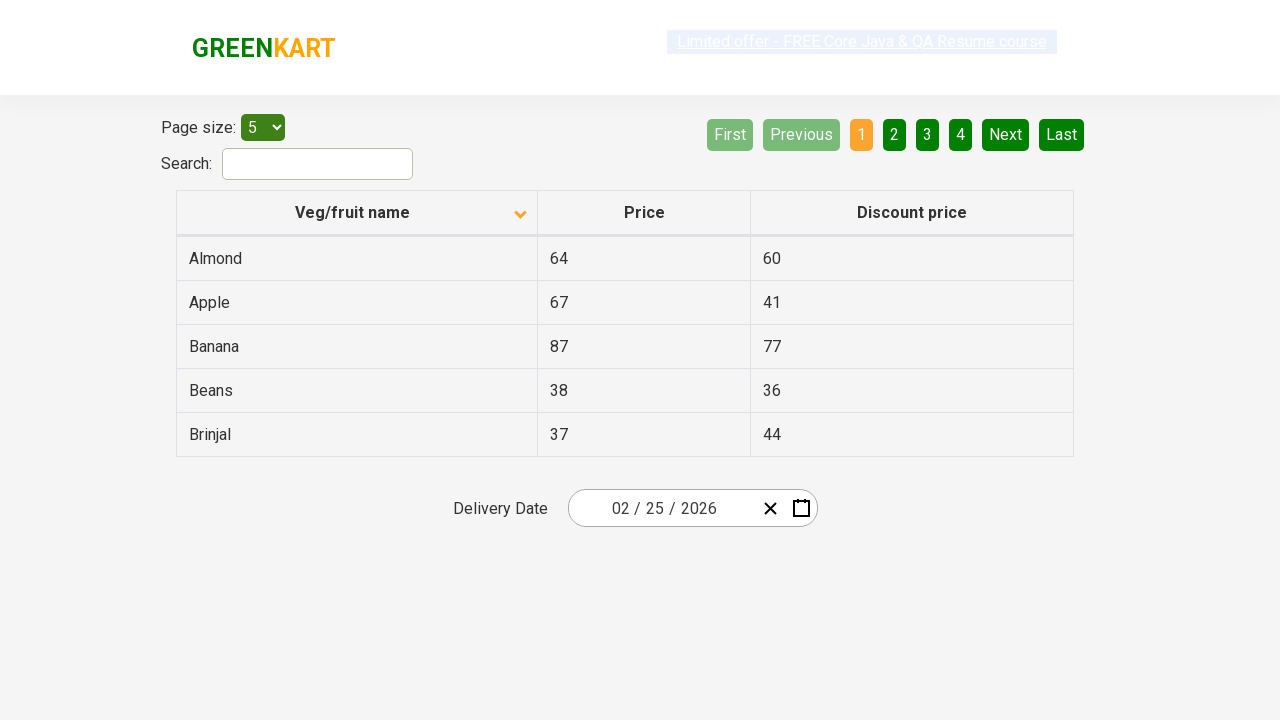